Navigates to Dell's website and maximizes the browser window to verify the page loads successfully

Starting URL: https://dell.com

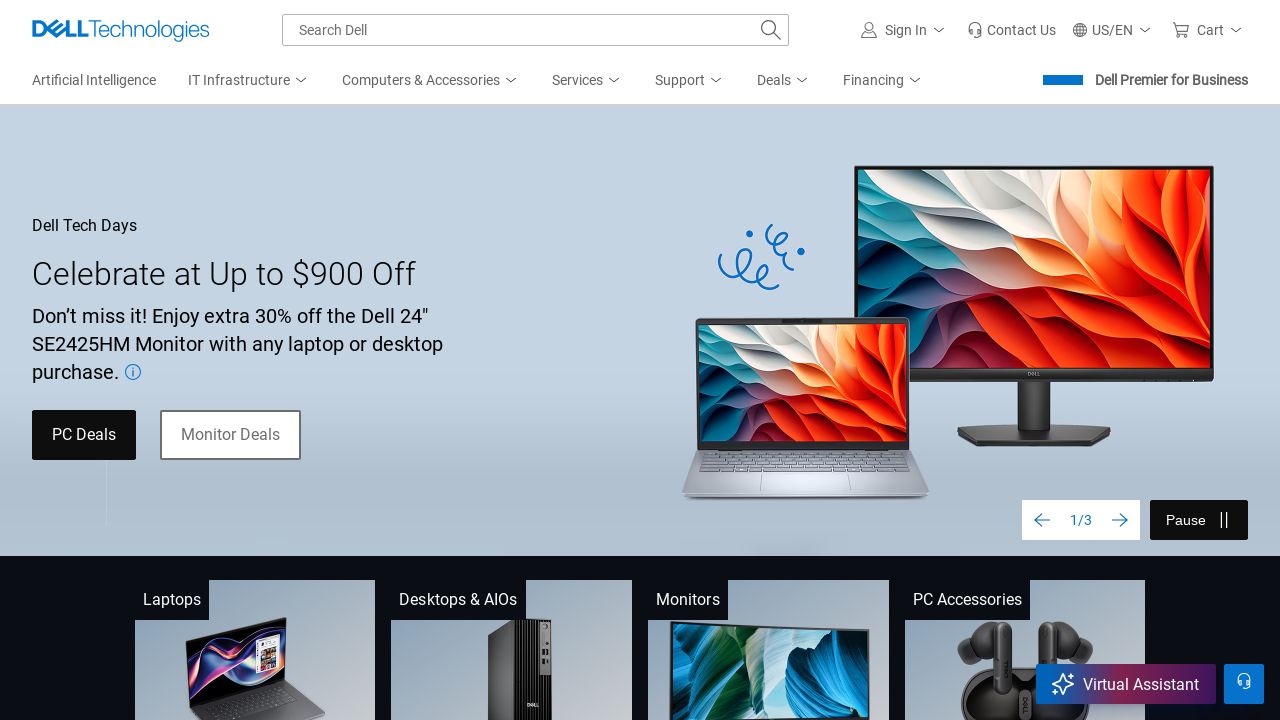

Set viewport to 1920x1080 to maximize browser window
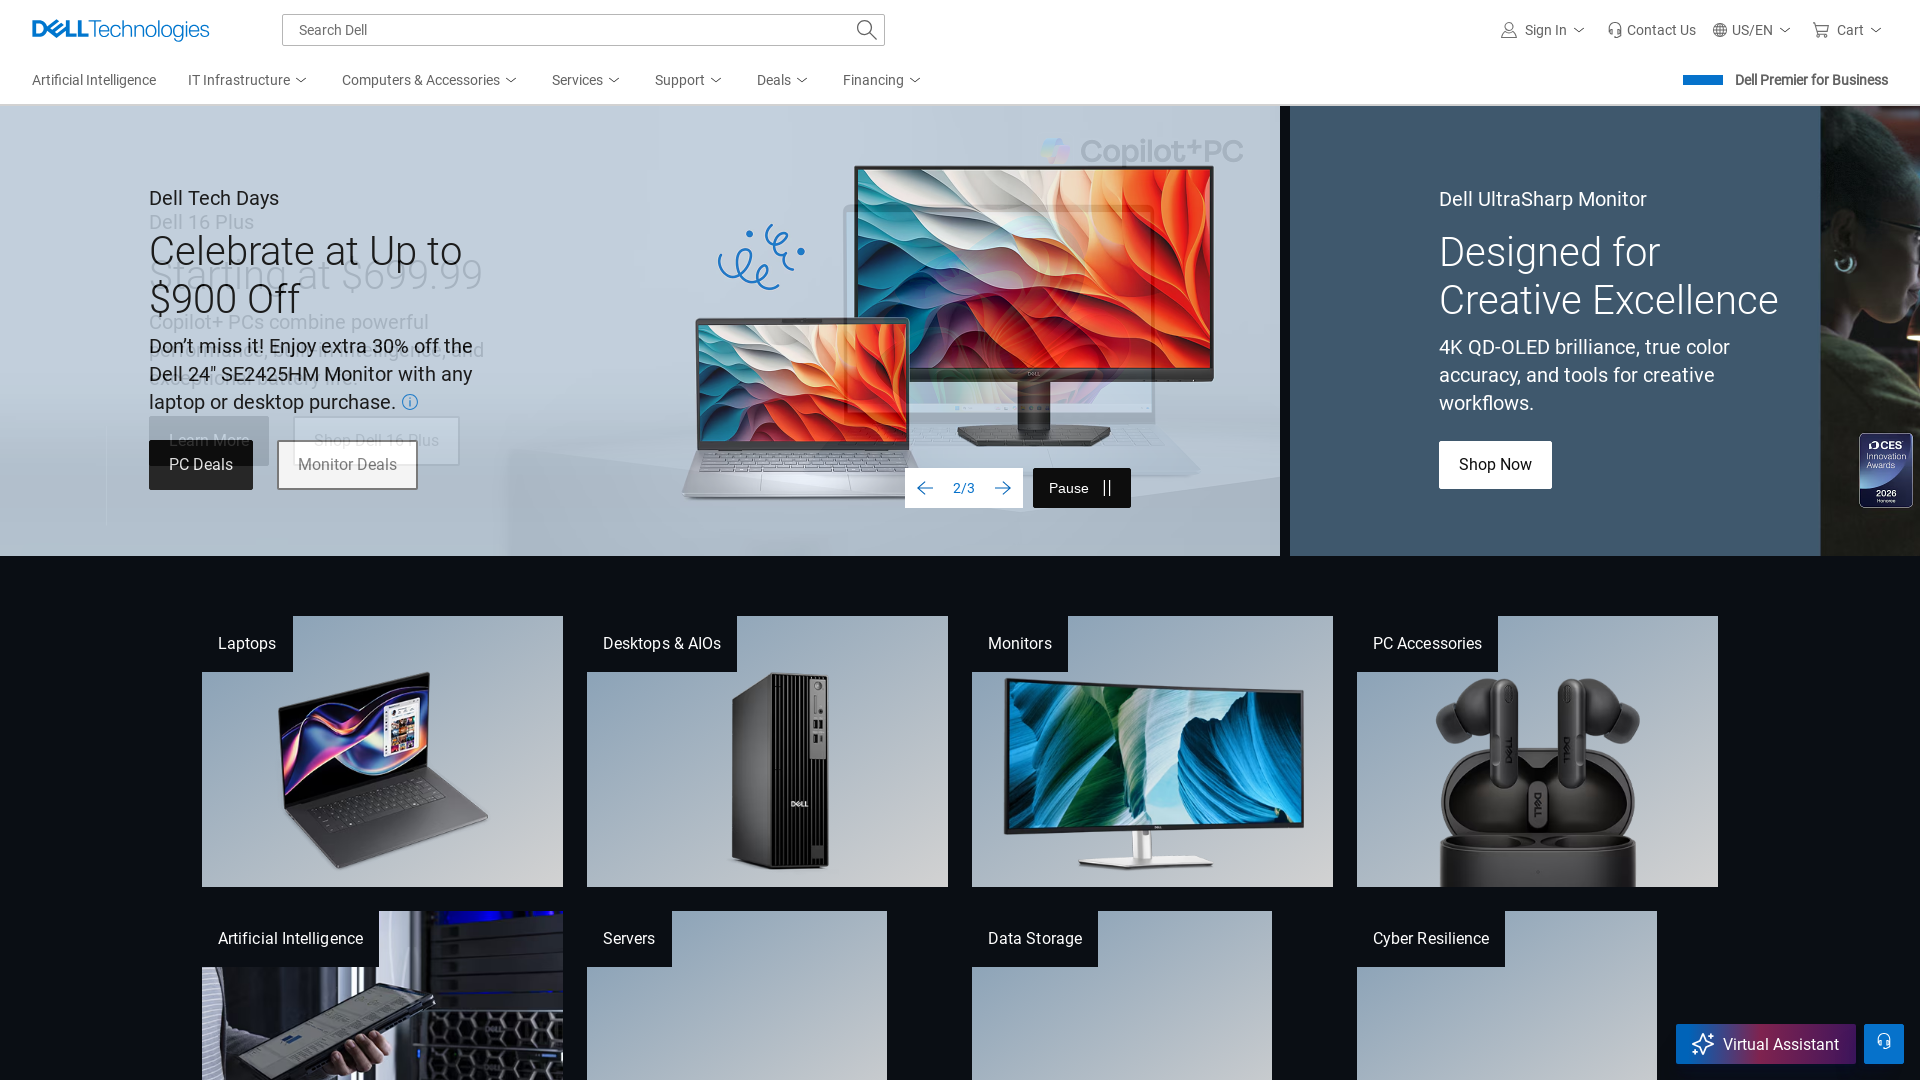

Waited for page to fully load (domcontentloaded state)
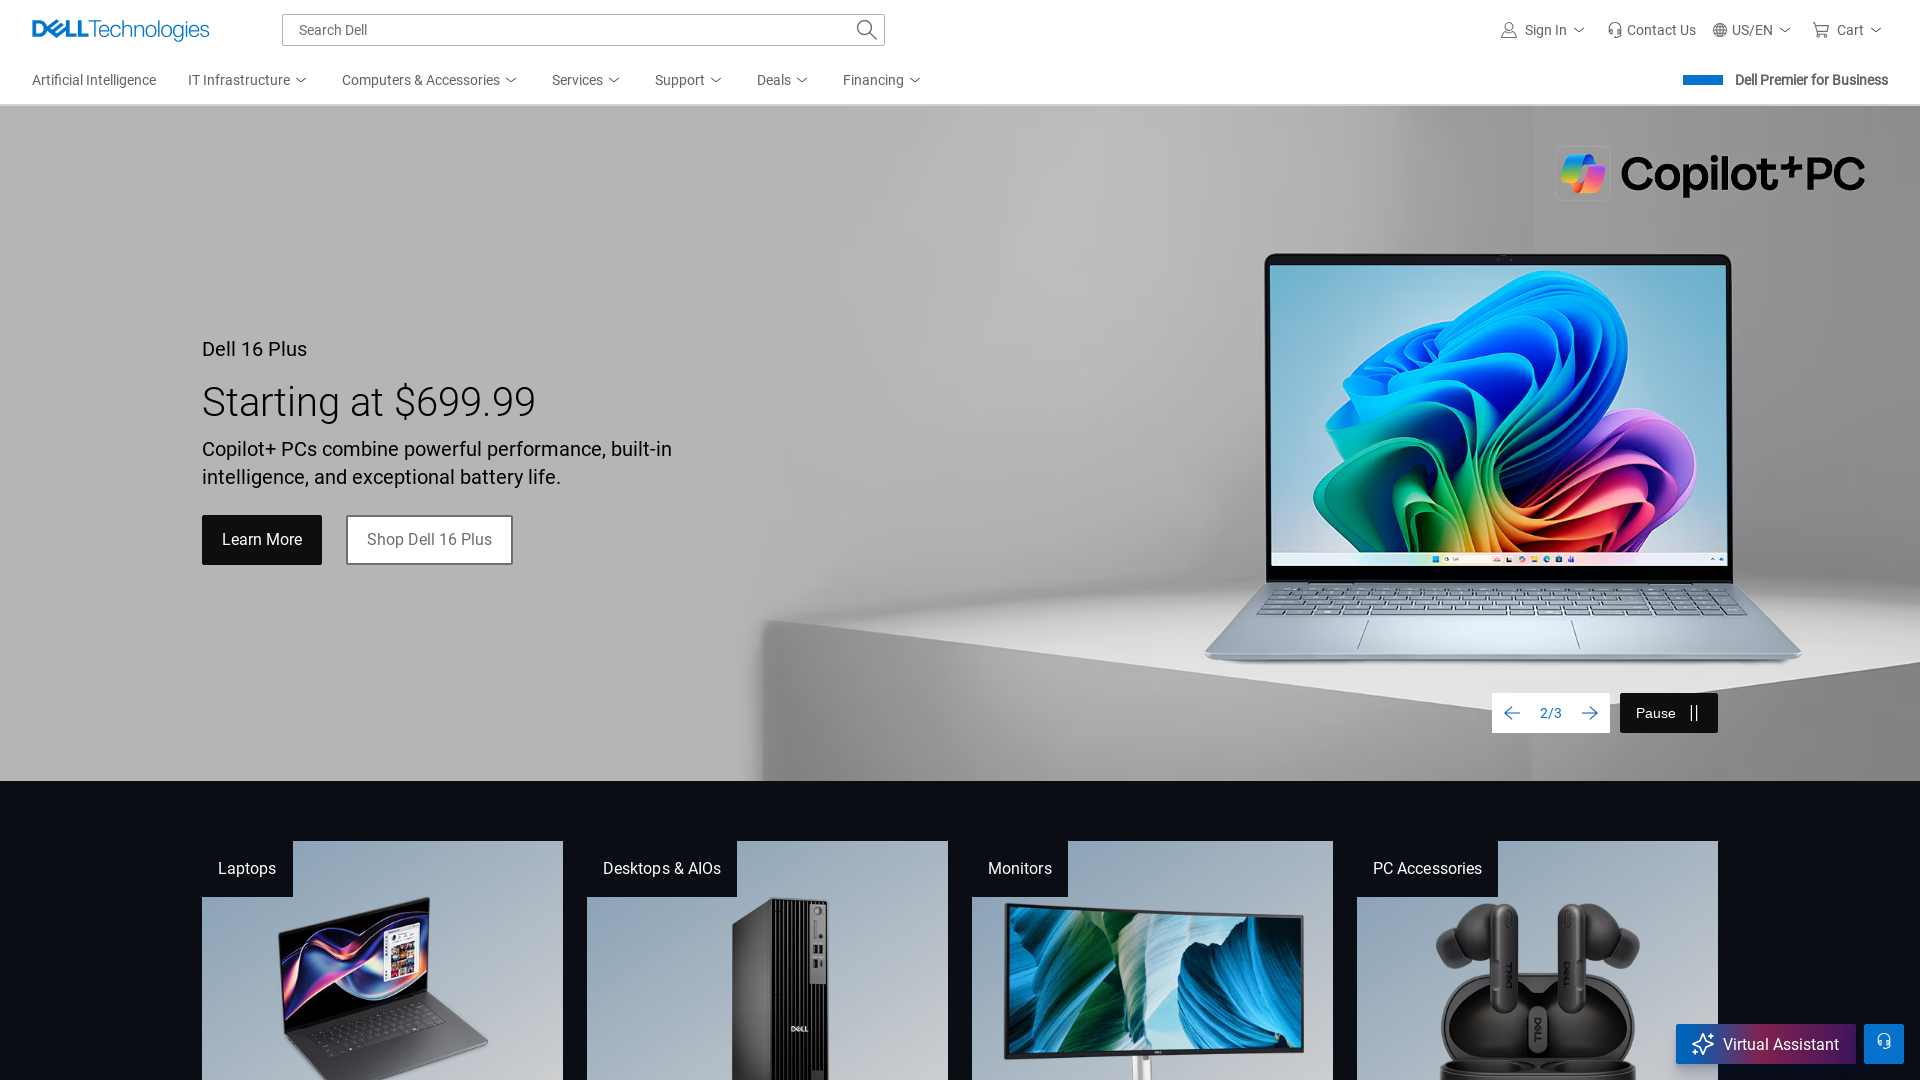

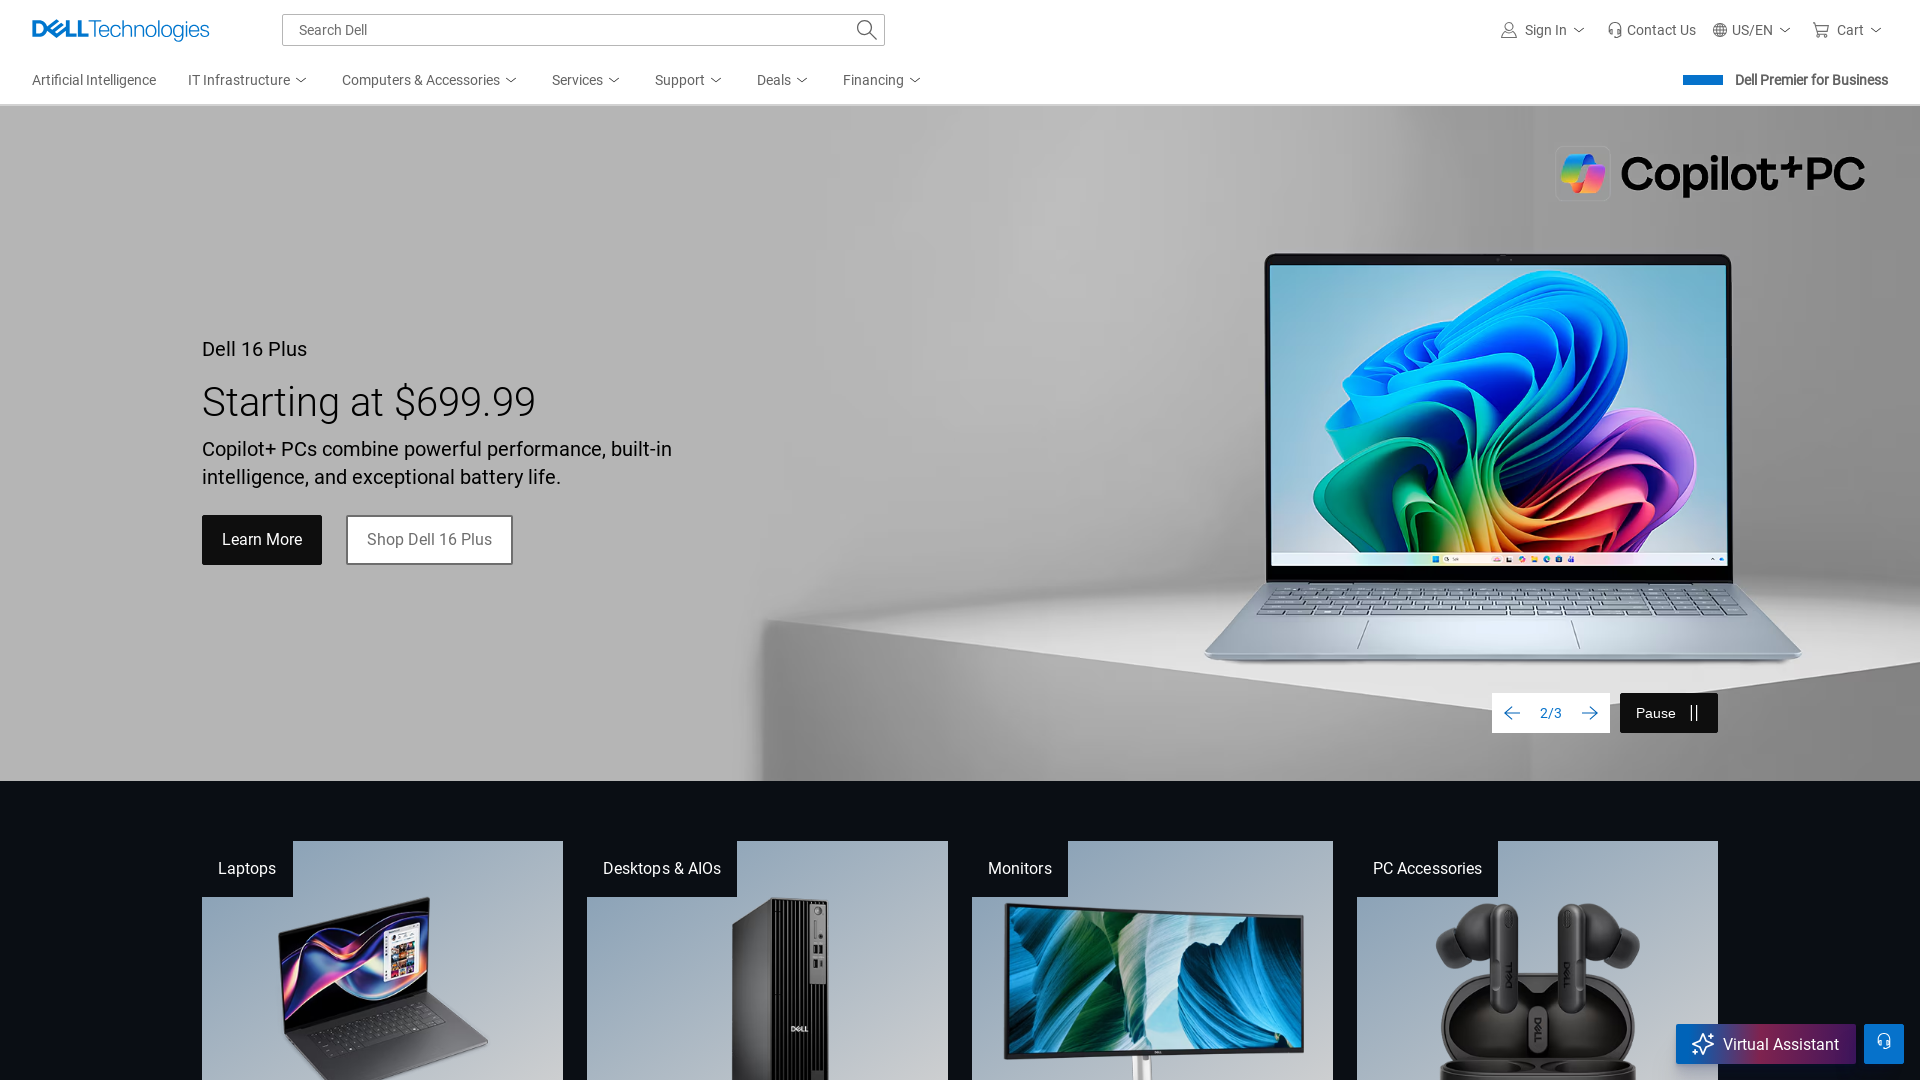